Navigates to the Demoblaze demo store and verifies that navigation links and product listings are displayed on the page.

Starting URL: https://demoblaze.com/index.html

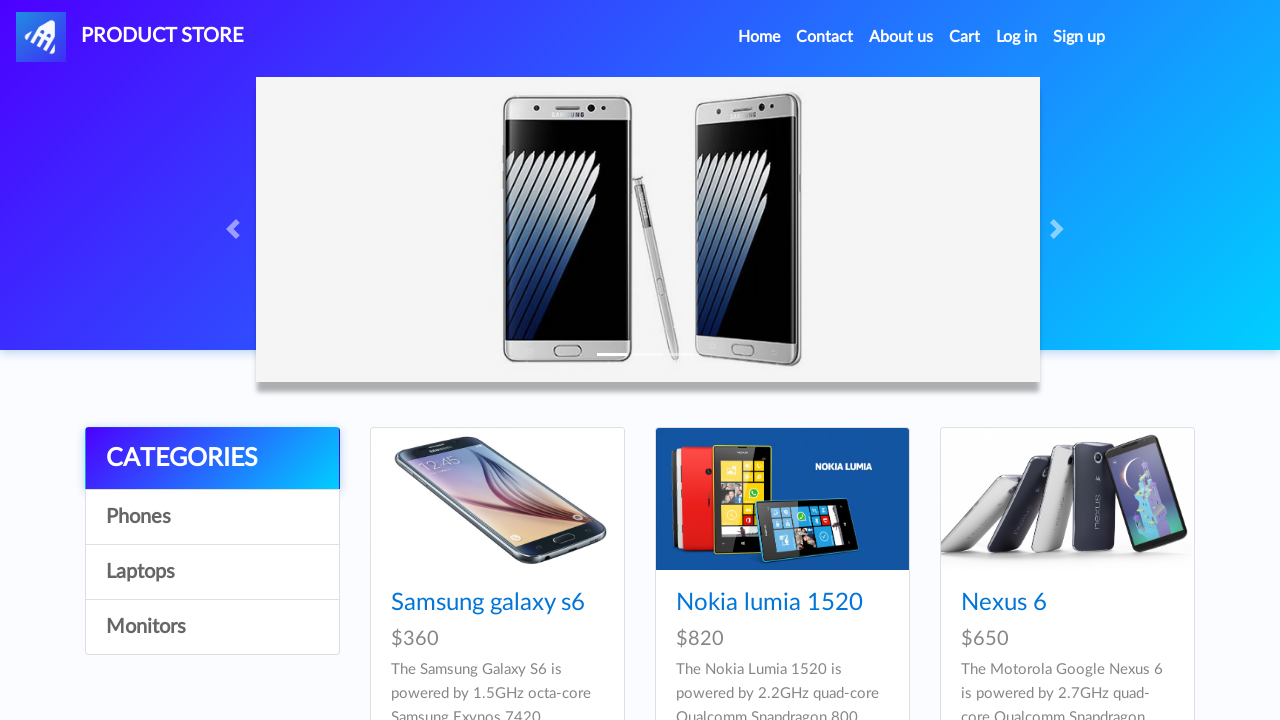

Waited for navigation links to load on the page
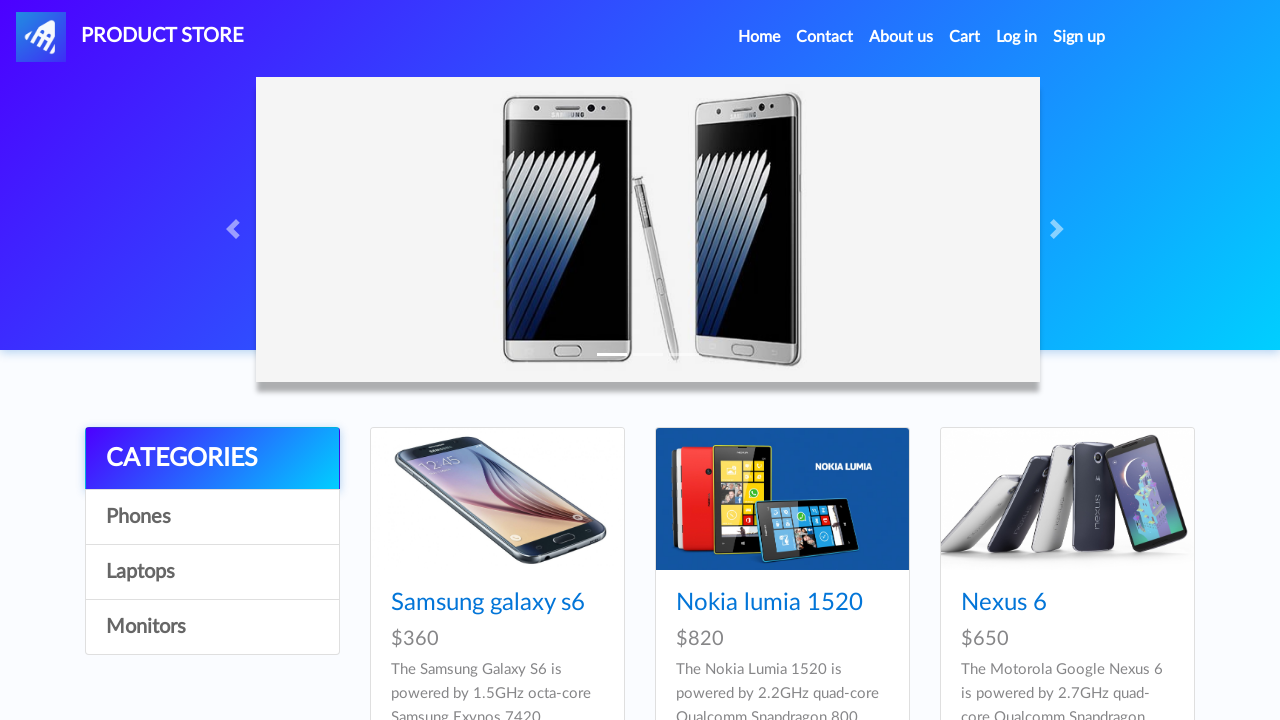

Waited for product listings to load
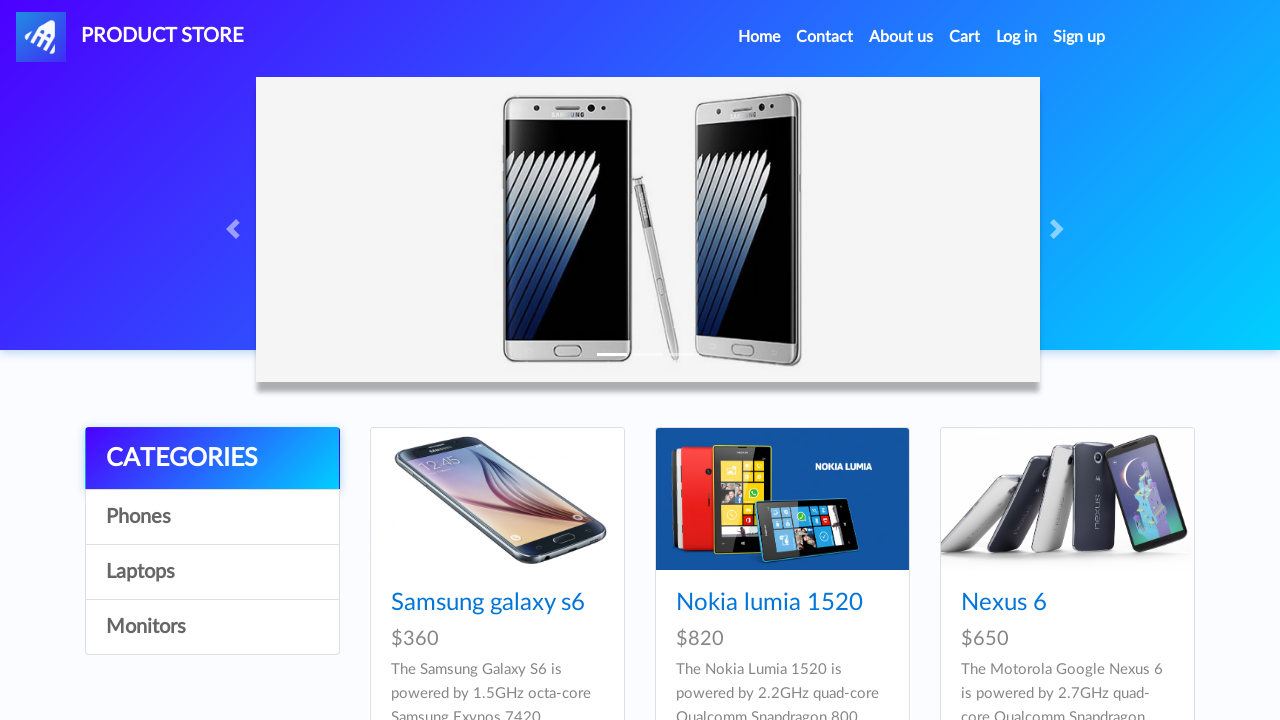

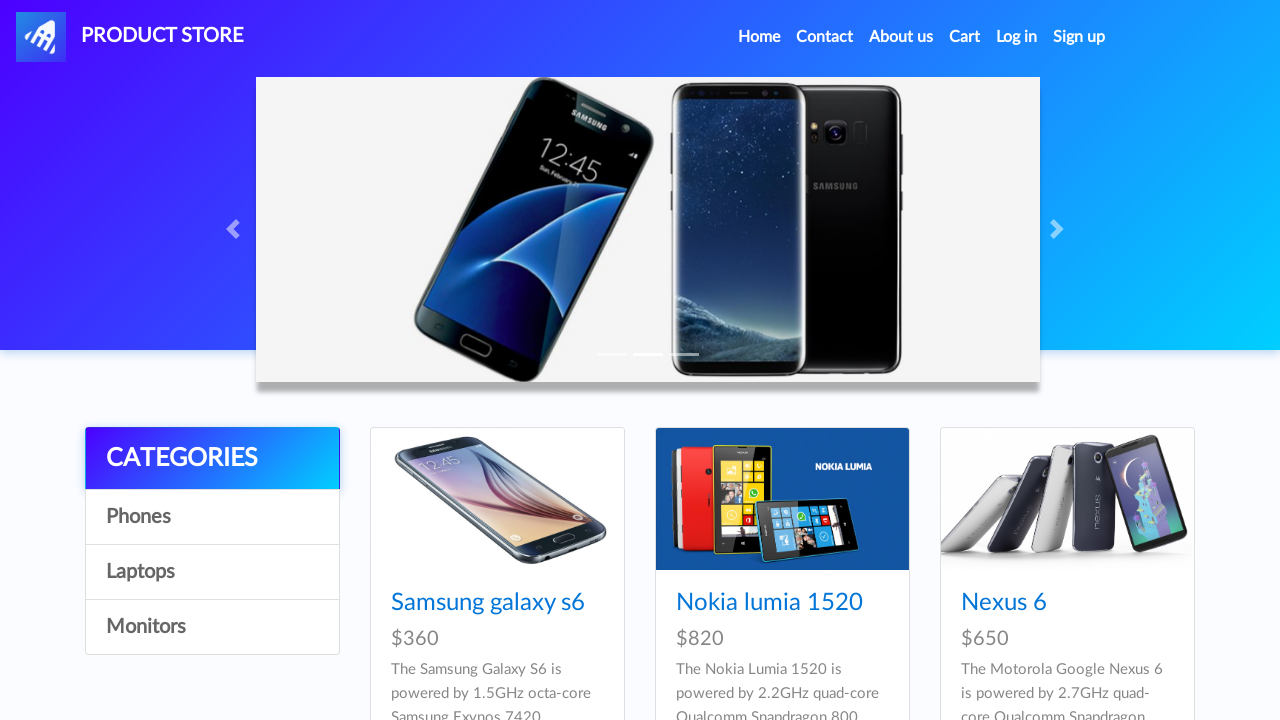